Tests the search functionality on Ajio website by entering "Watches" in the search field and clicking the search button

Starting URL: https://www.ajio.com/

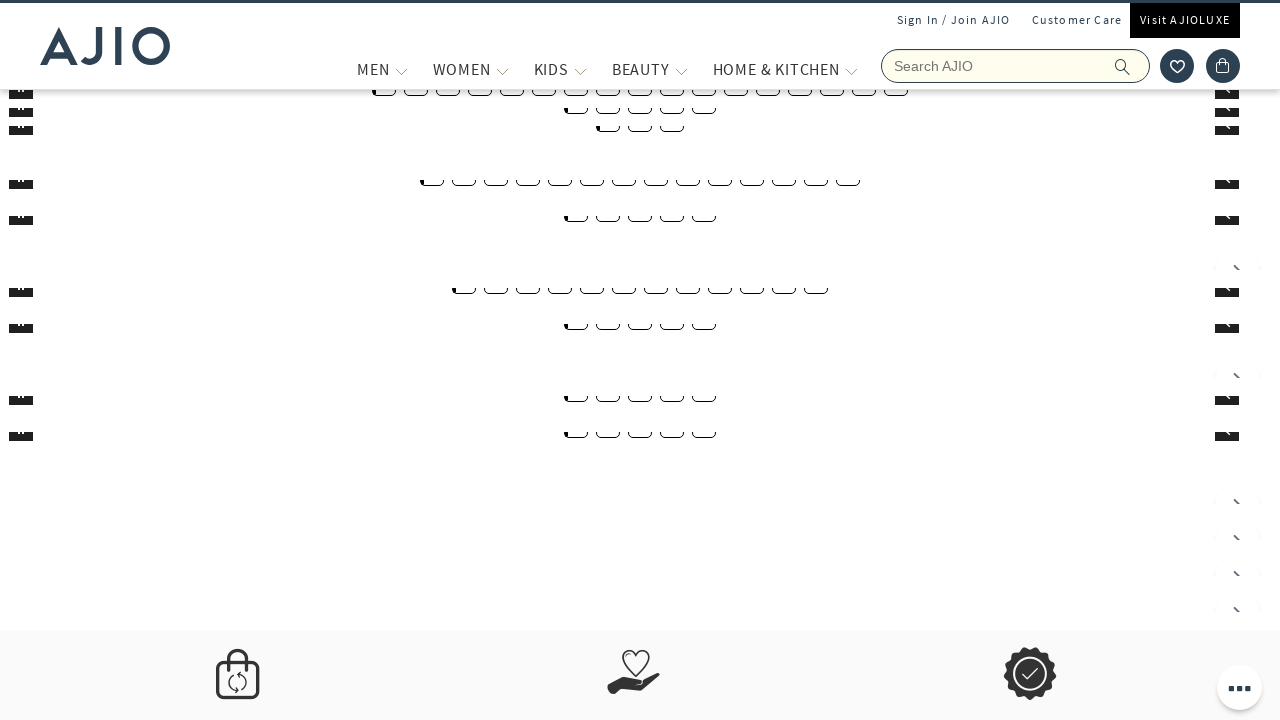

Filled search field with 'Watches' on input[name='searchVal']
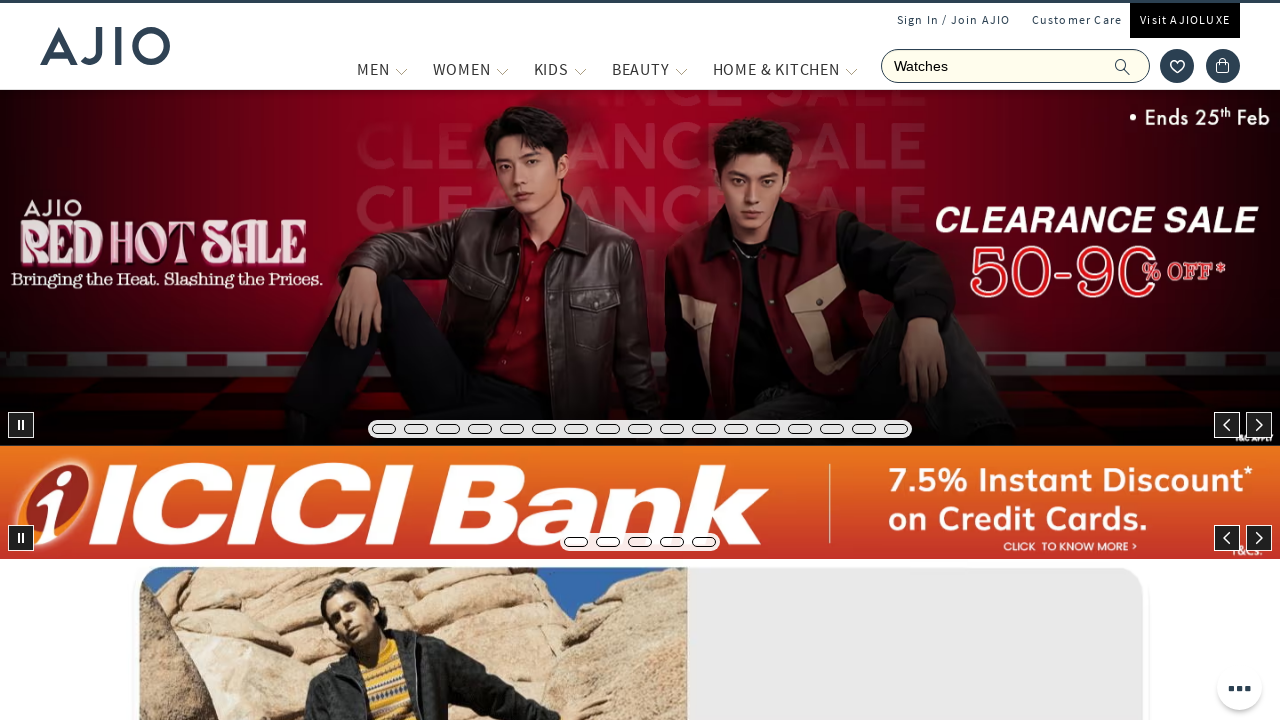

Clicked search icon to submit search at (1123, 66) on .ic-search
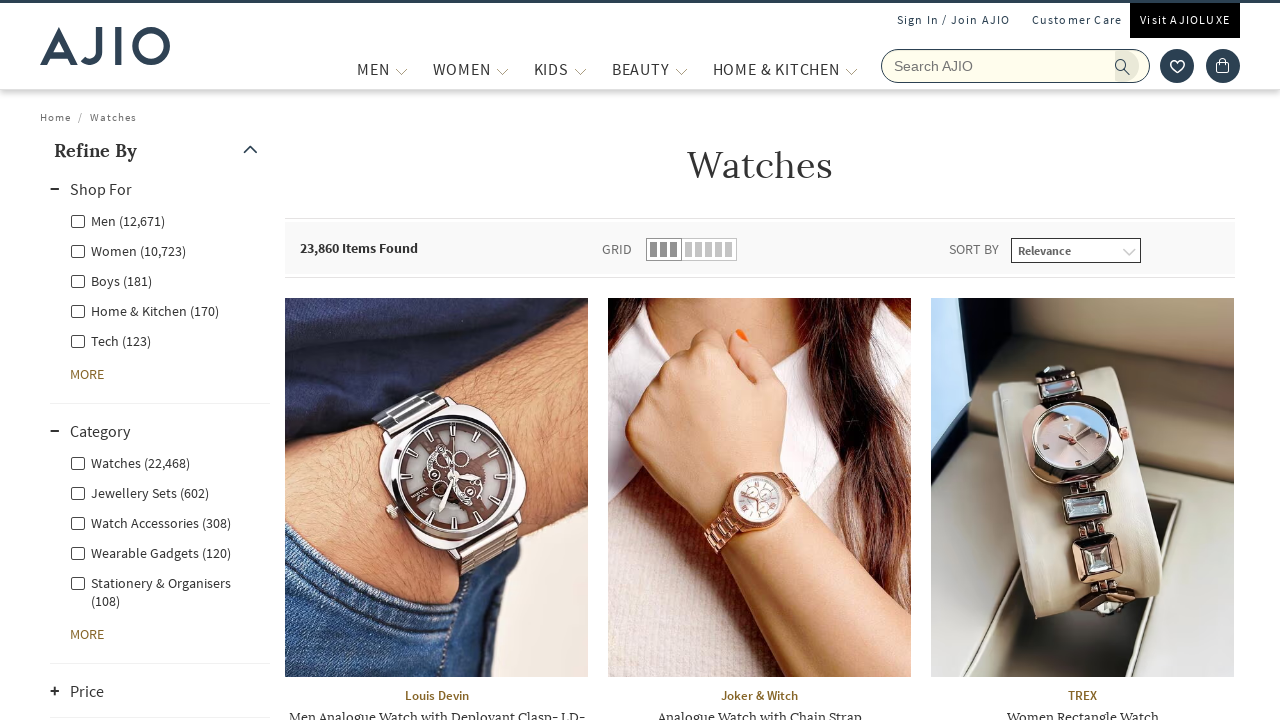

Waited for search results to load (networkidle)
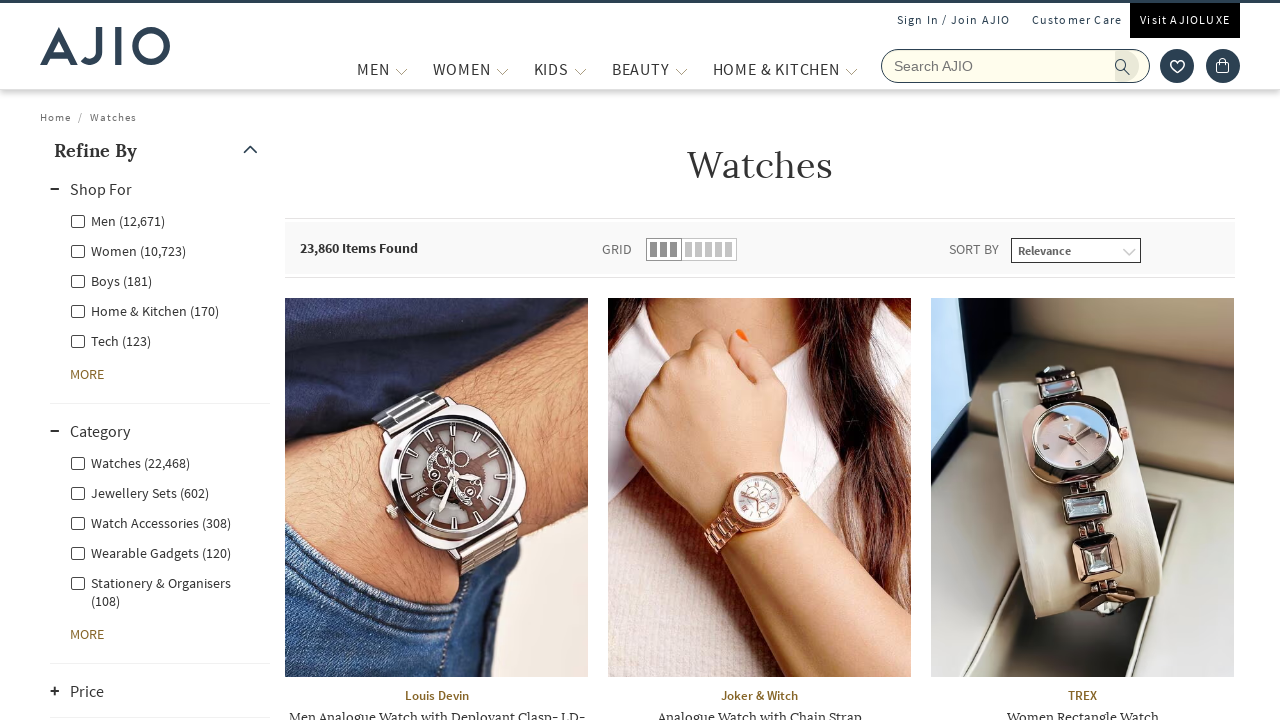

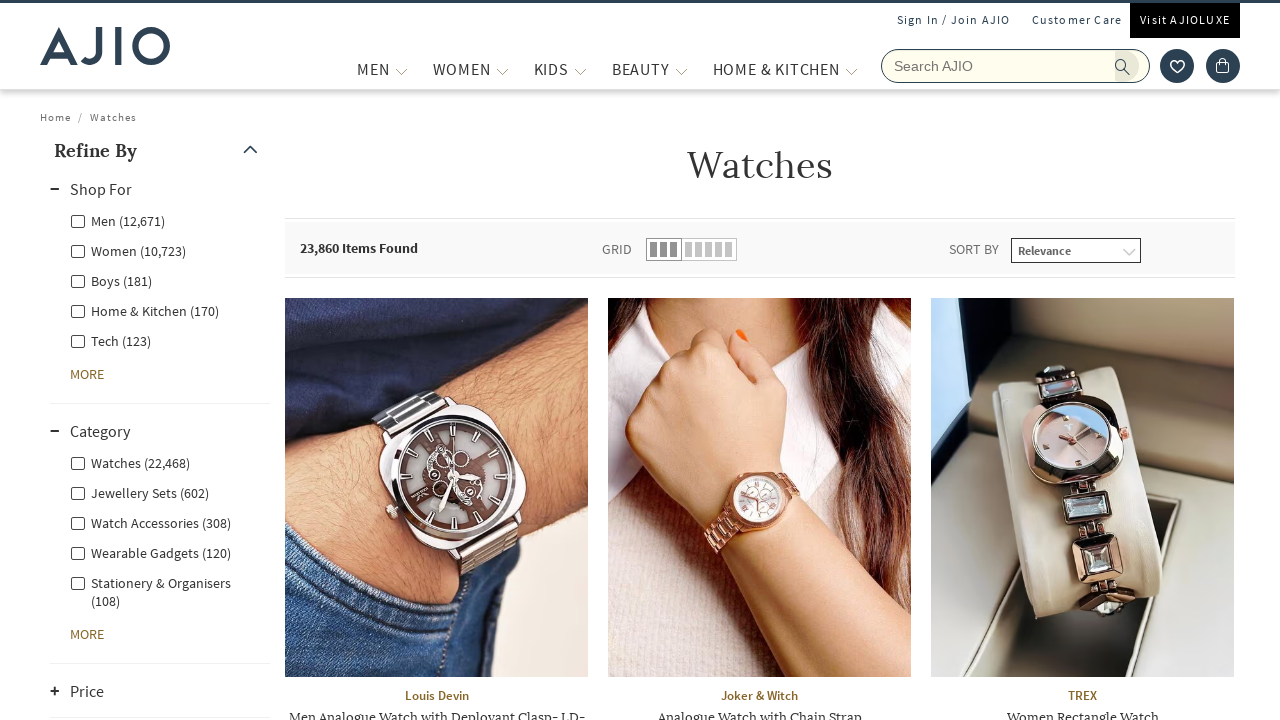